Tests that clicking the "Make Appointment" button on the homepage redirects to the login page

Starting URL: https://katalon-demo-cura.herokuapp.com/

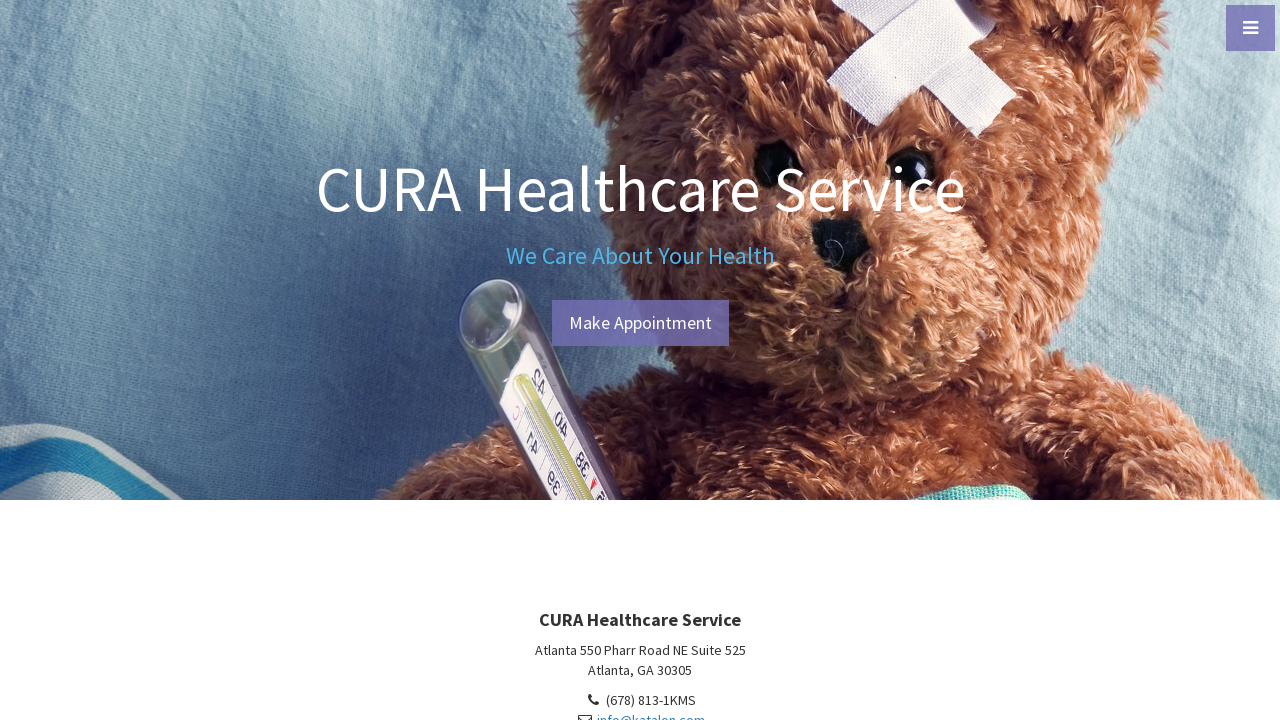

Clicked 'Make Appointment' button on homepage at (640, 323) on #btn-make-appointment
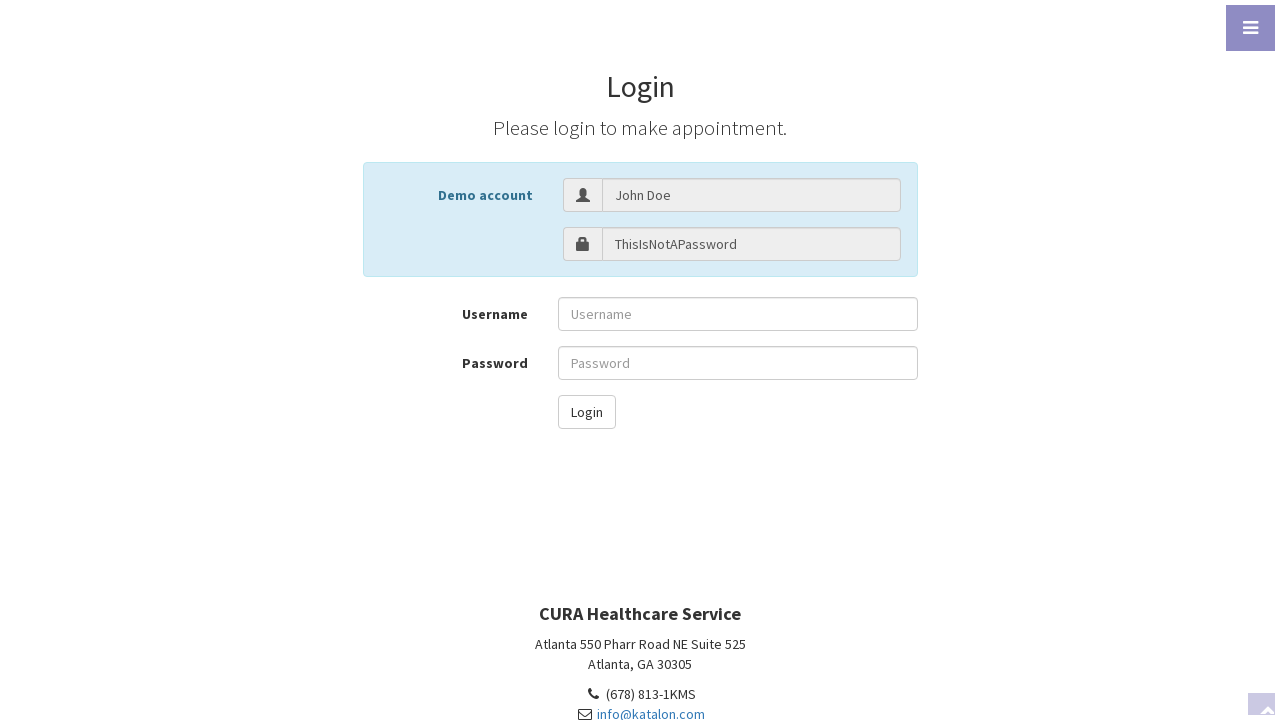

Verified redirect to login page
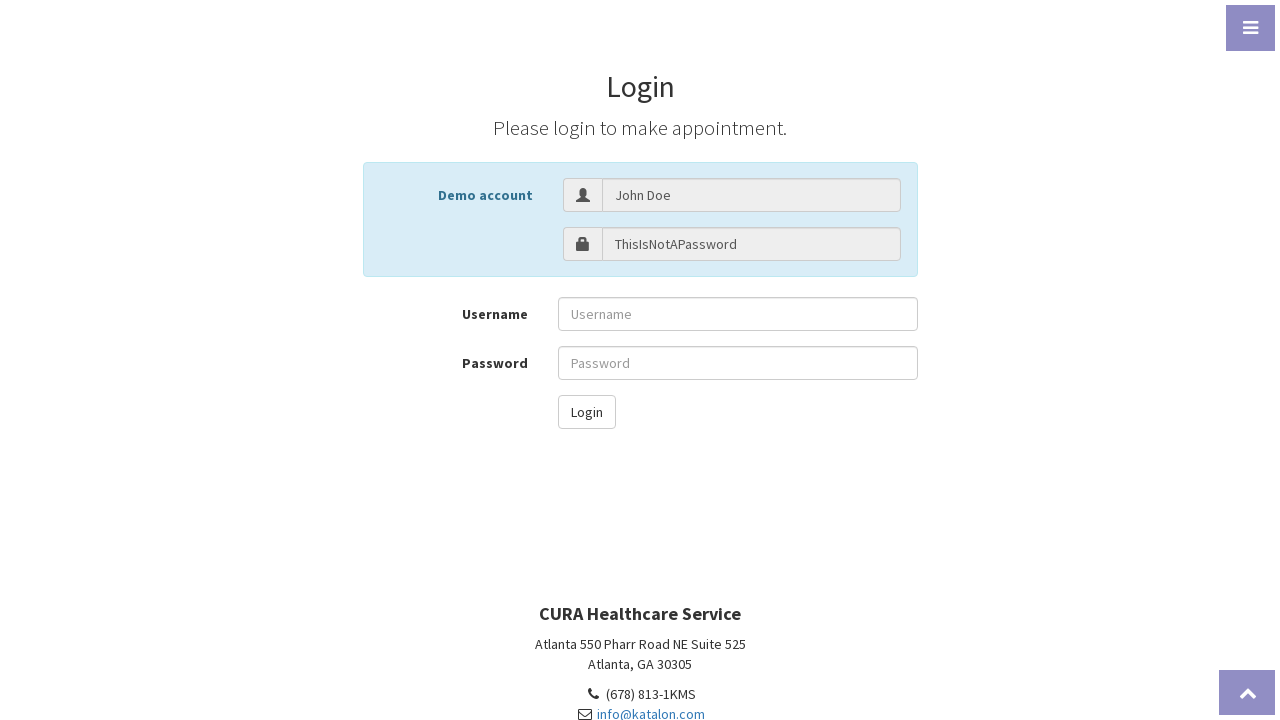

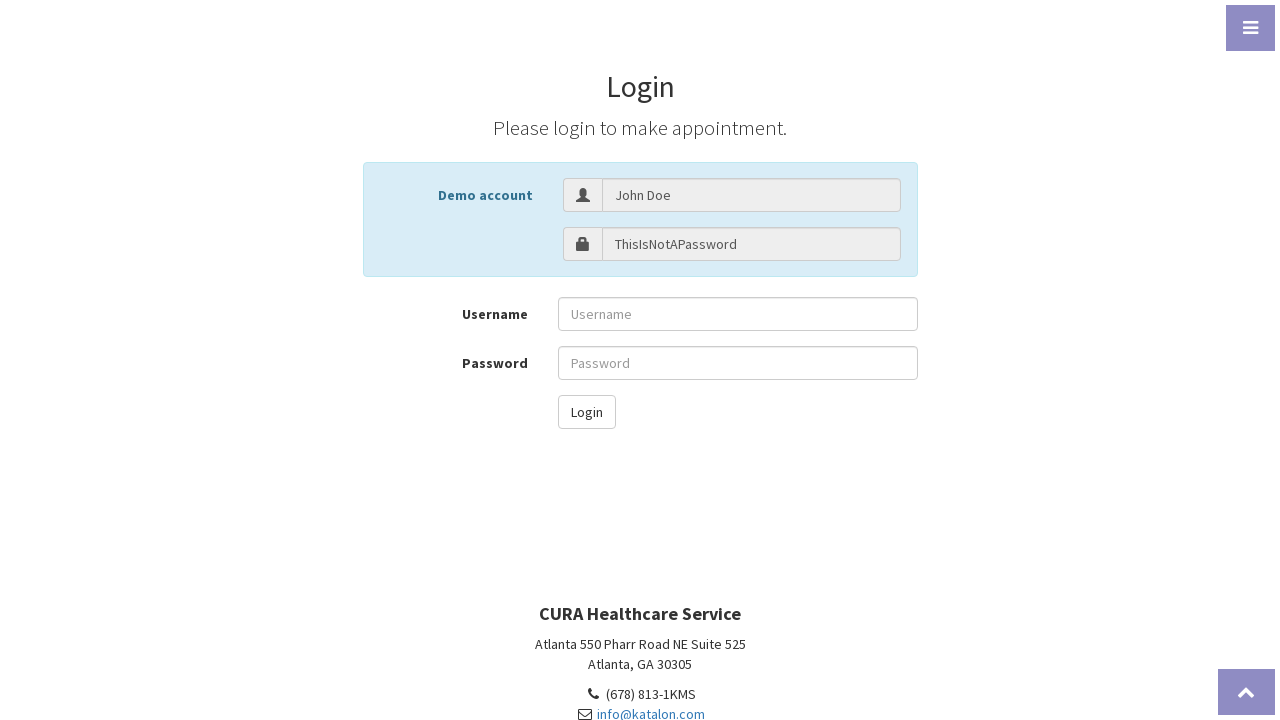